Tests right-click context menu functionality by performing a context click on an element and interacting with the menu that appears

Starting URL: https://swisnl.github.io/jQuery-contextMenu/demo.html

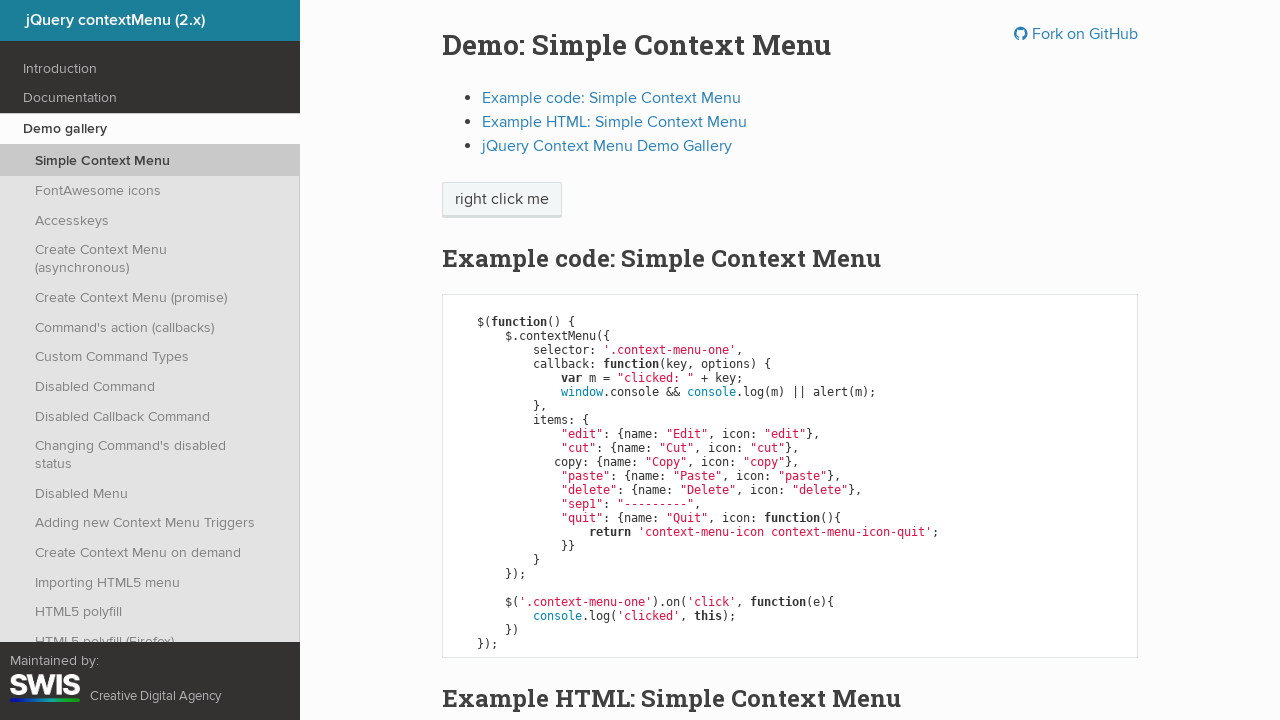

Right-clicked on 'right click me' element to open context menu at (502, 200) on xpath=//span[.='right click me']
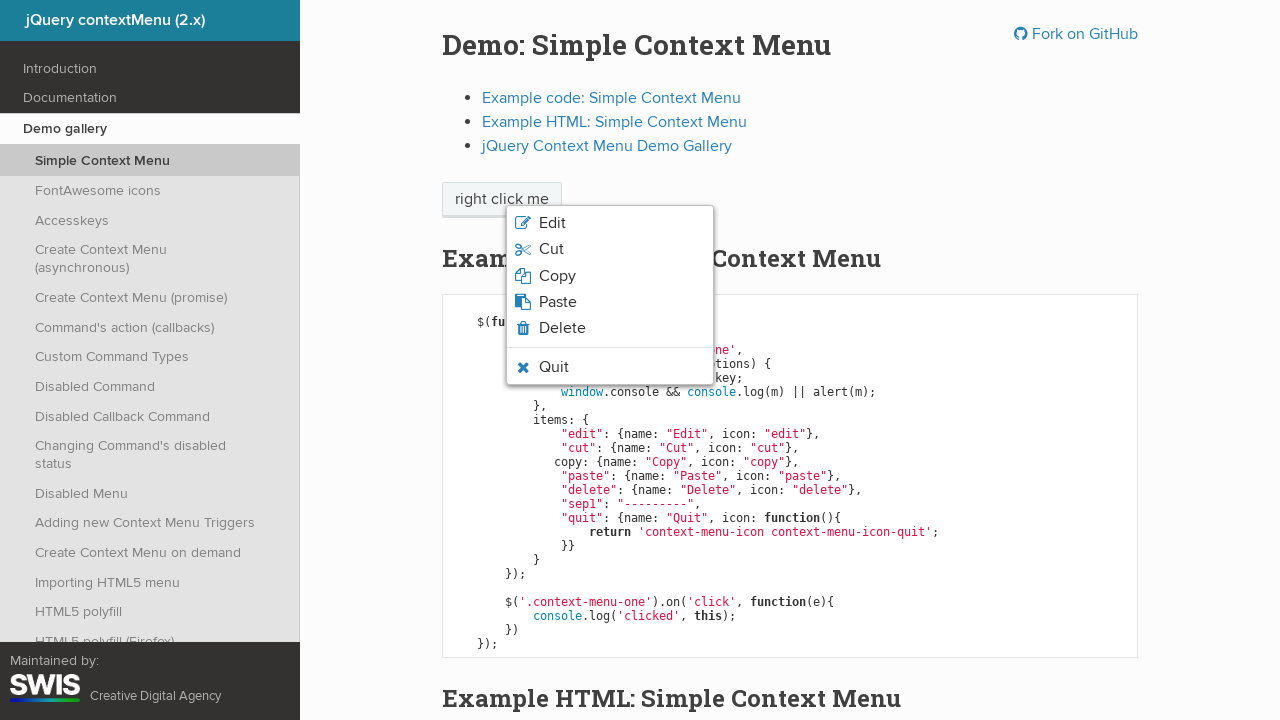

Clicked 'Edit' option from context menu at (552, 223) on xpath=//span[.='Edit']
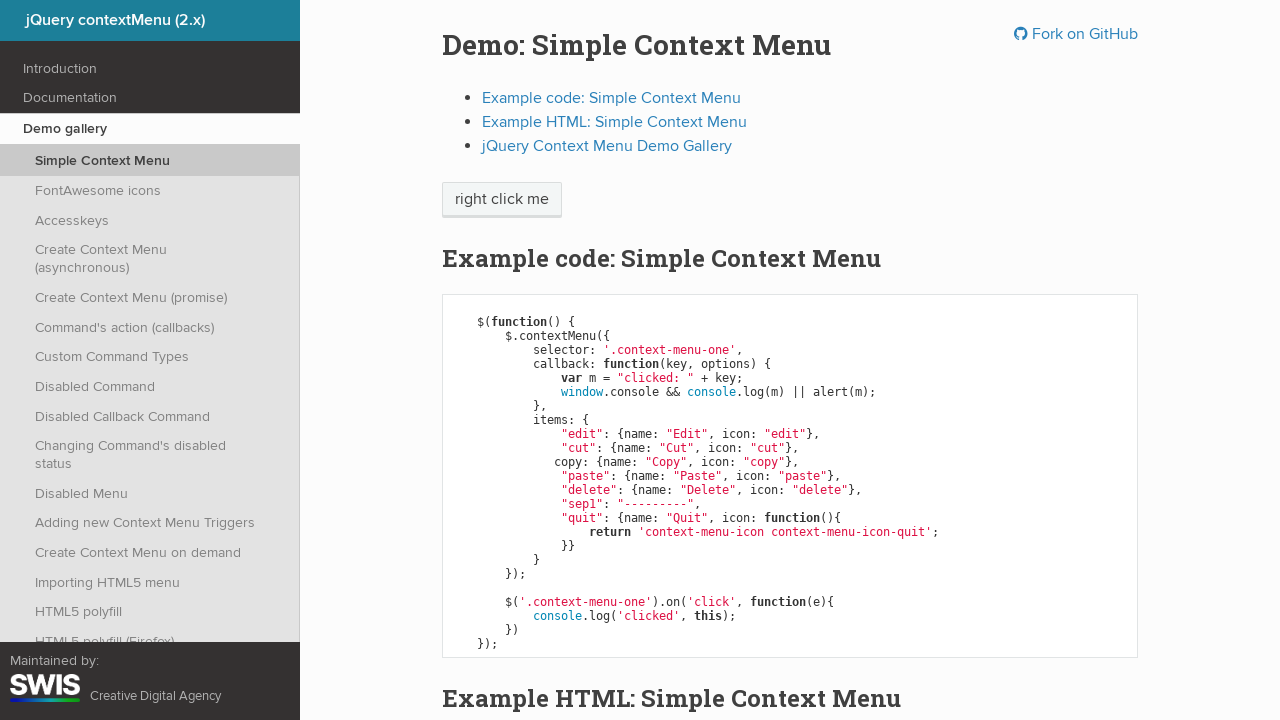

Set up dialog handler to accept alert
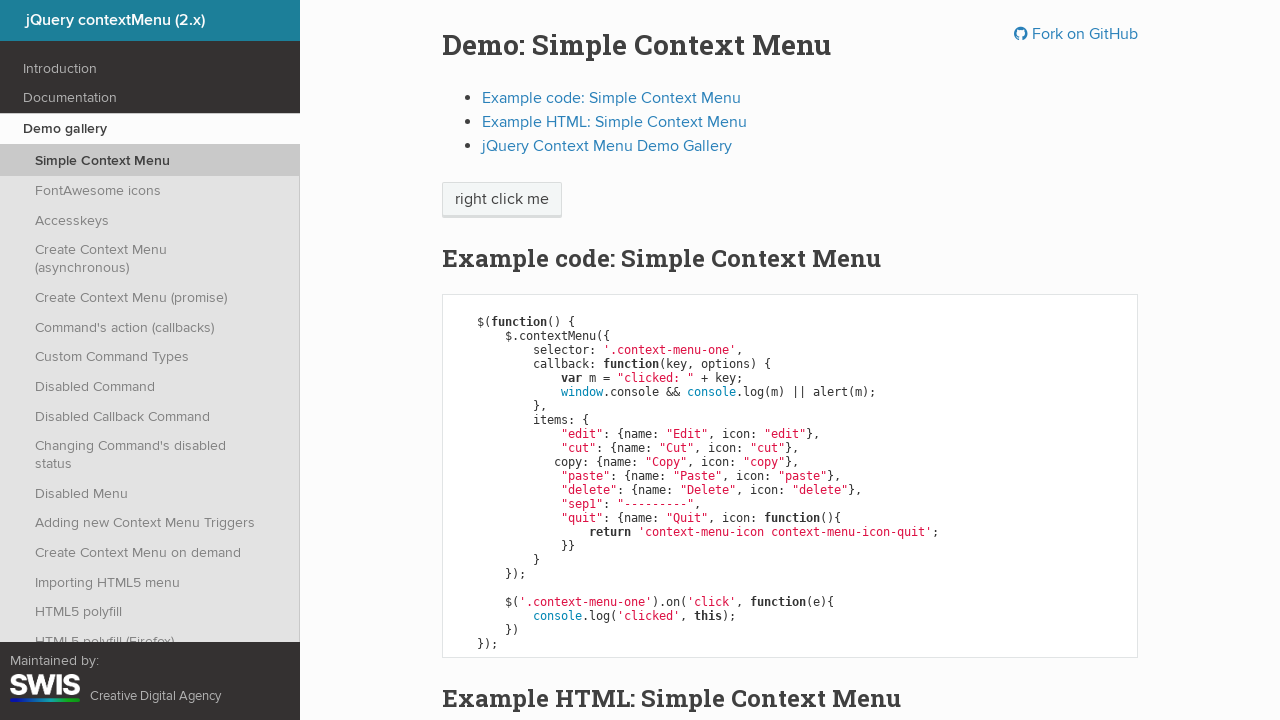

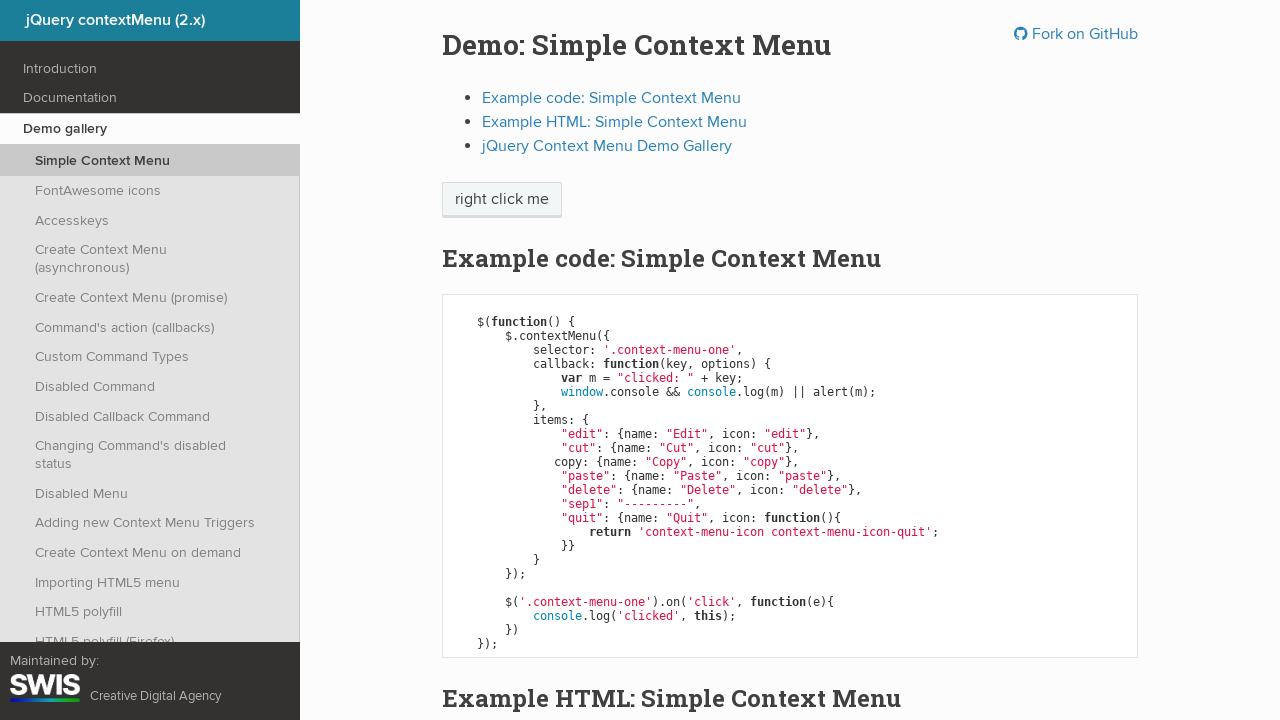